Tests iframe handling by switching between multiple frames on the page and interacting with elements inside them

Starting URL: https://demoqa.com/frames

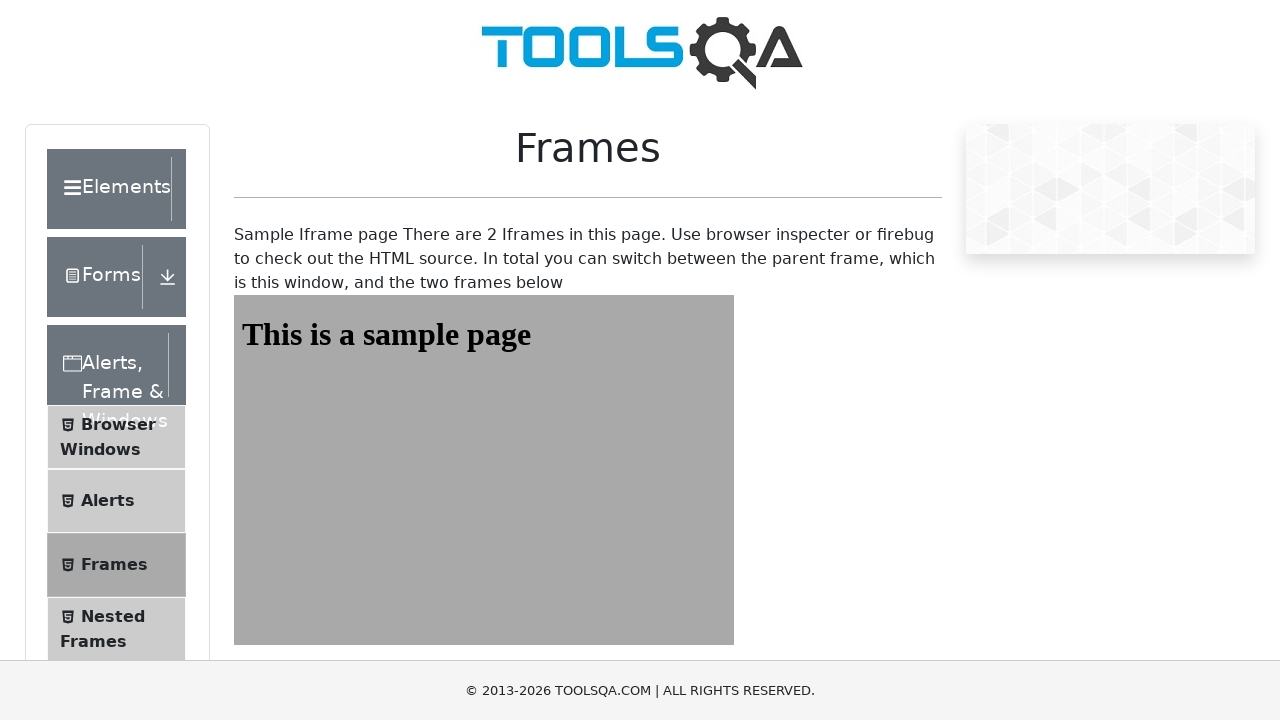

Located first frame with ID 'frame1'
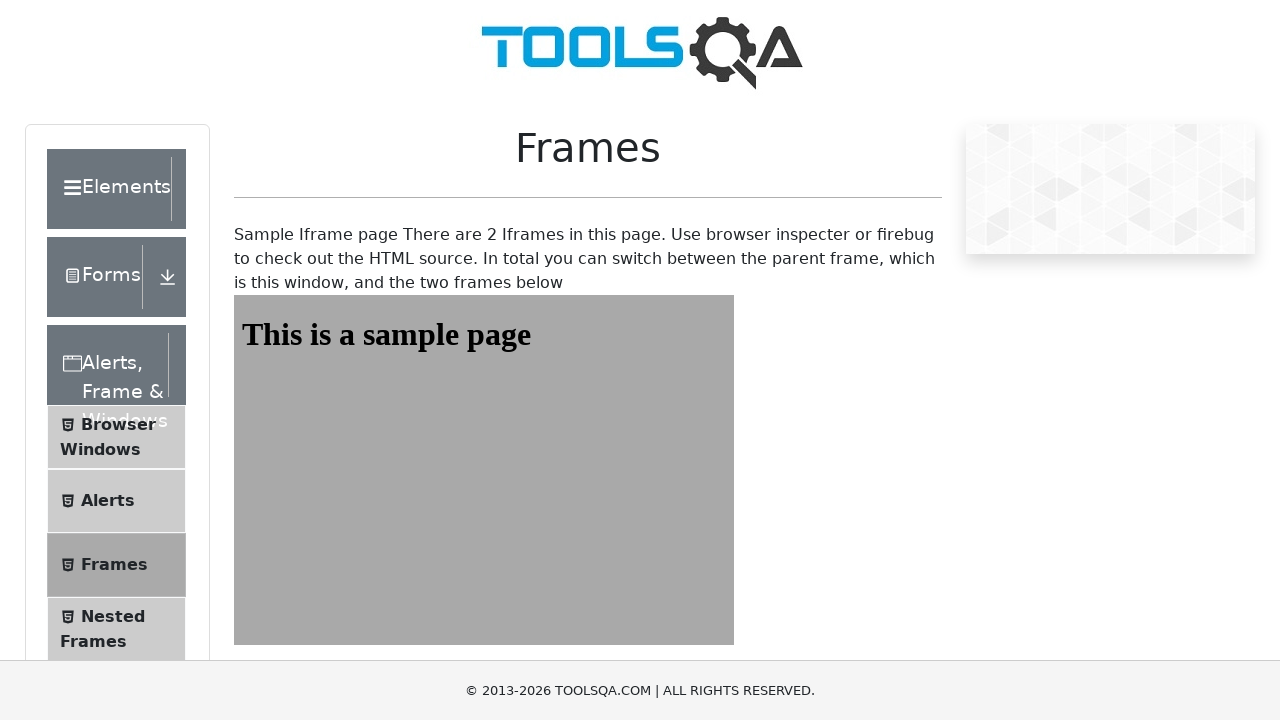

Waited for element '#sampleHeading' to appear in first frame
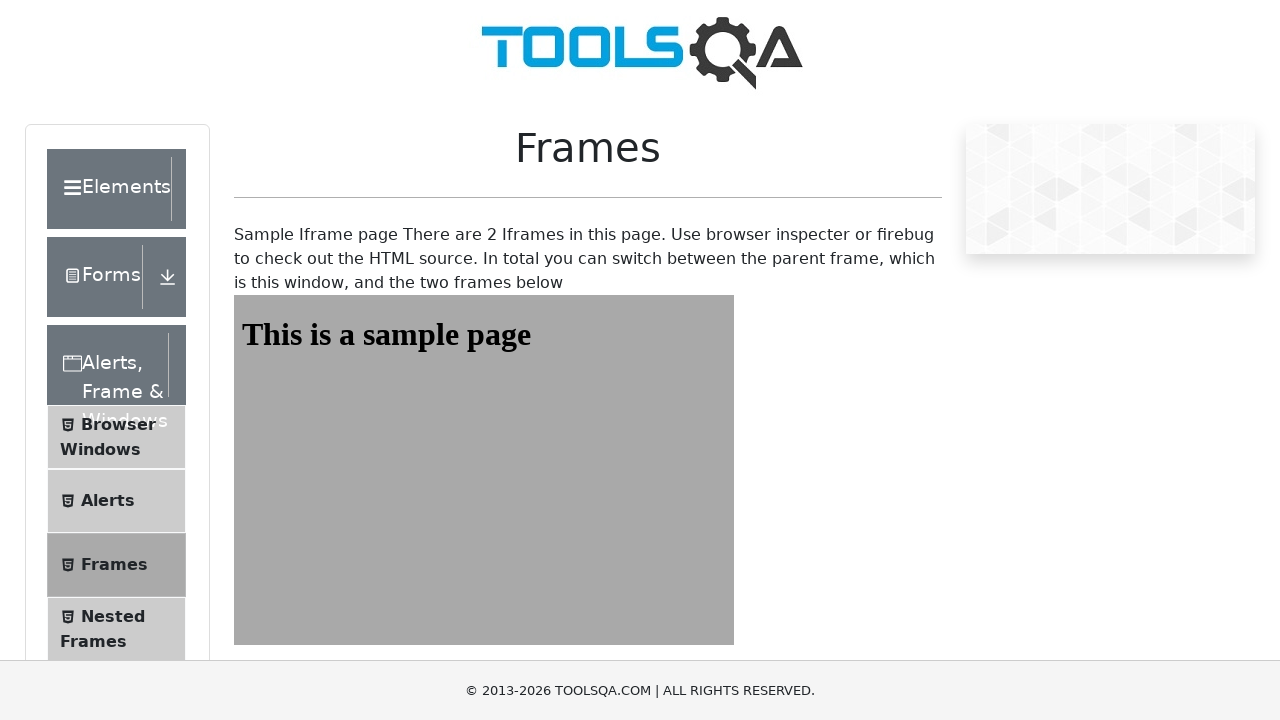

Scrolled down 250 pixels to view second frame
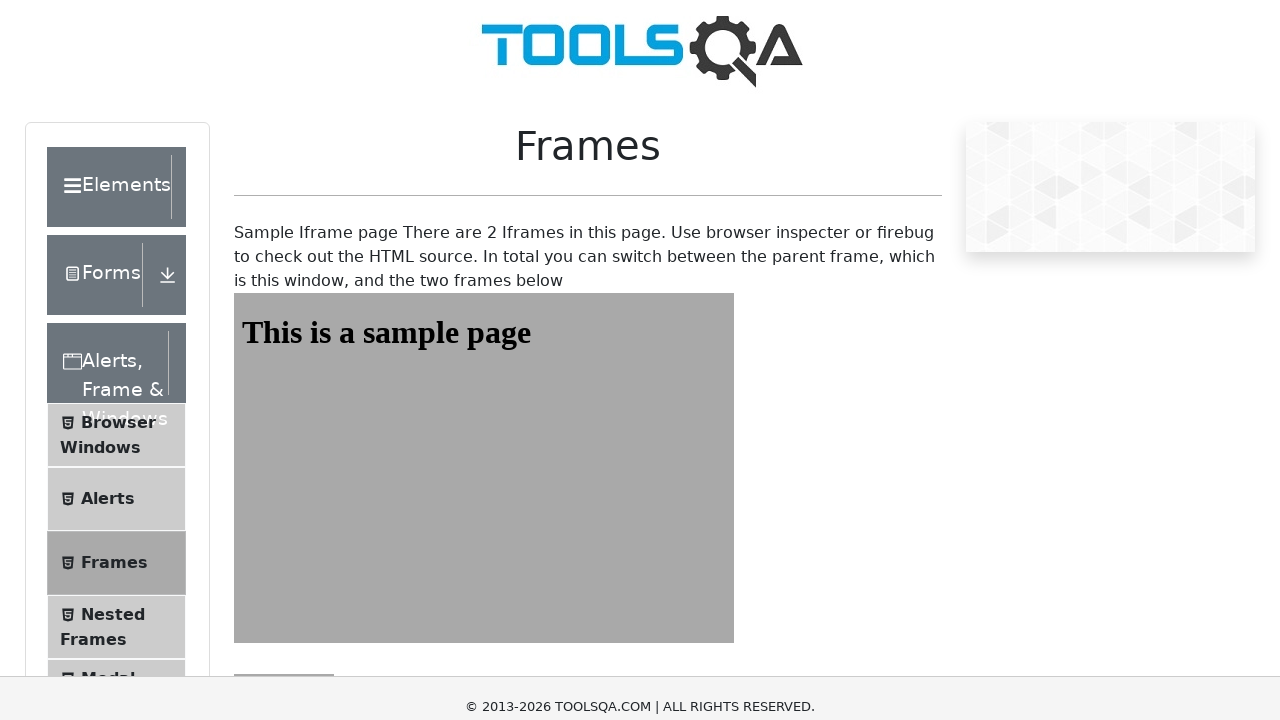

Located second frame with ID 'frame2'
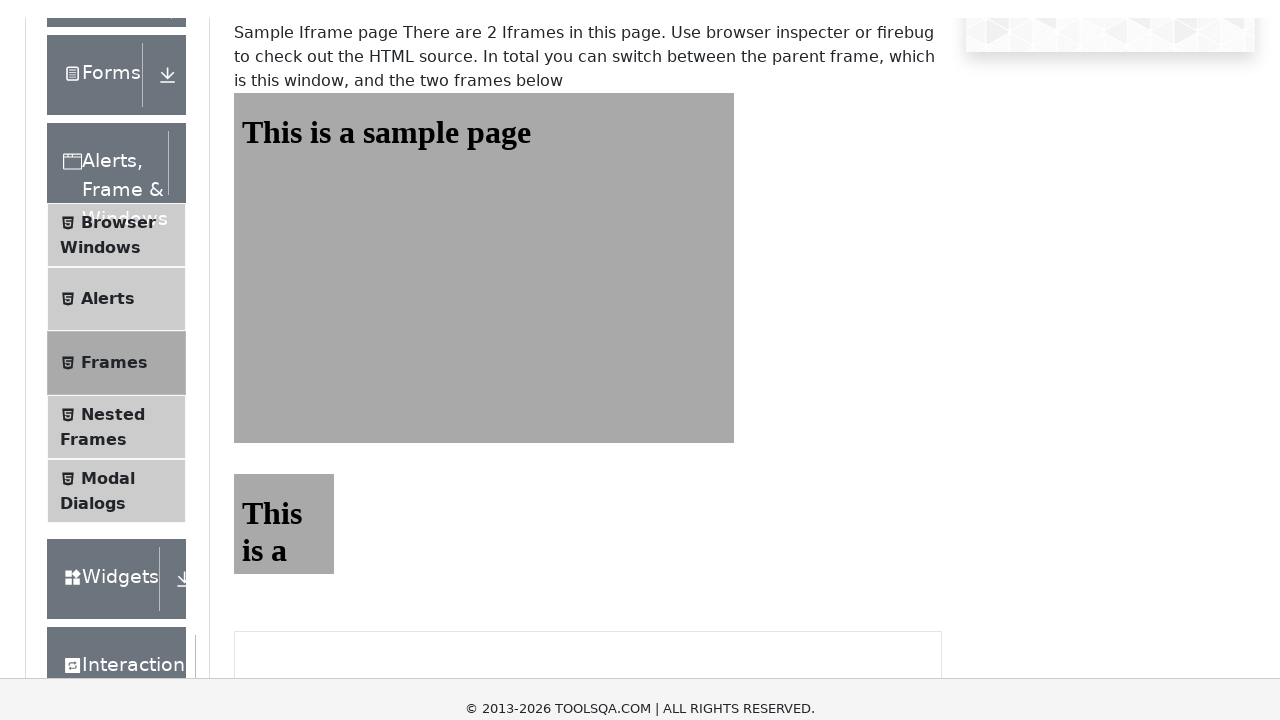

Waited for element '#sampleHeading' to appear in second frame
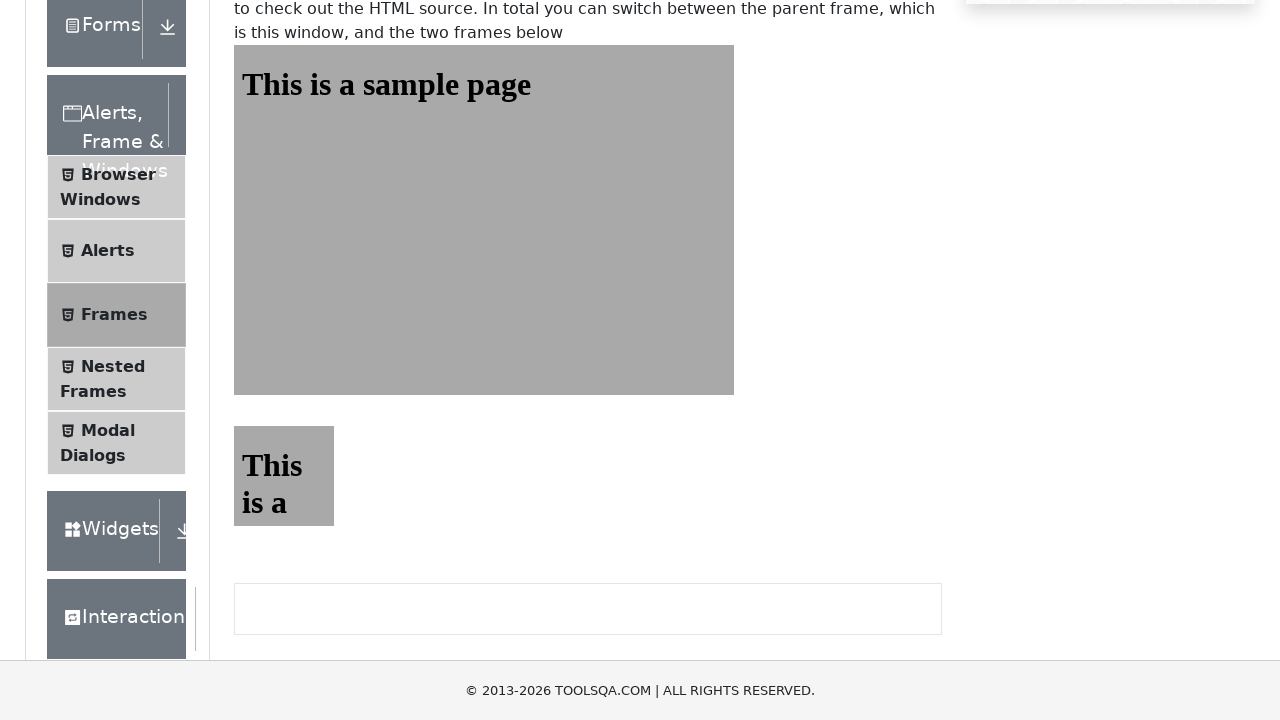

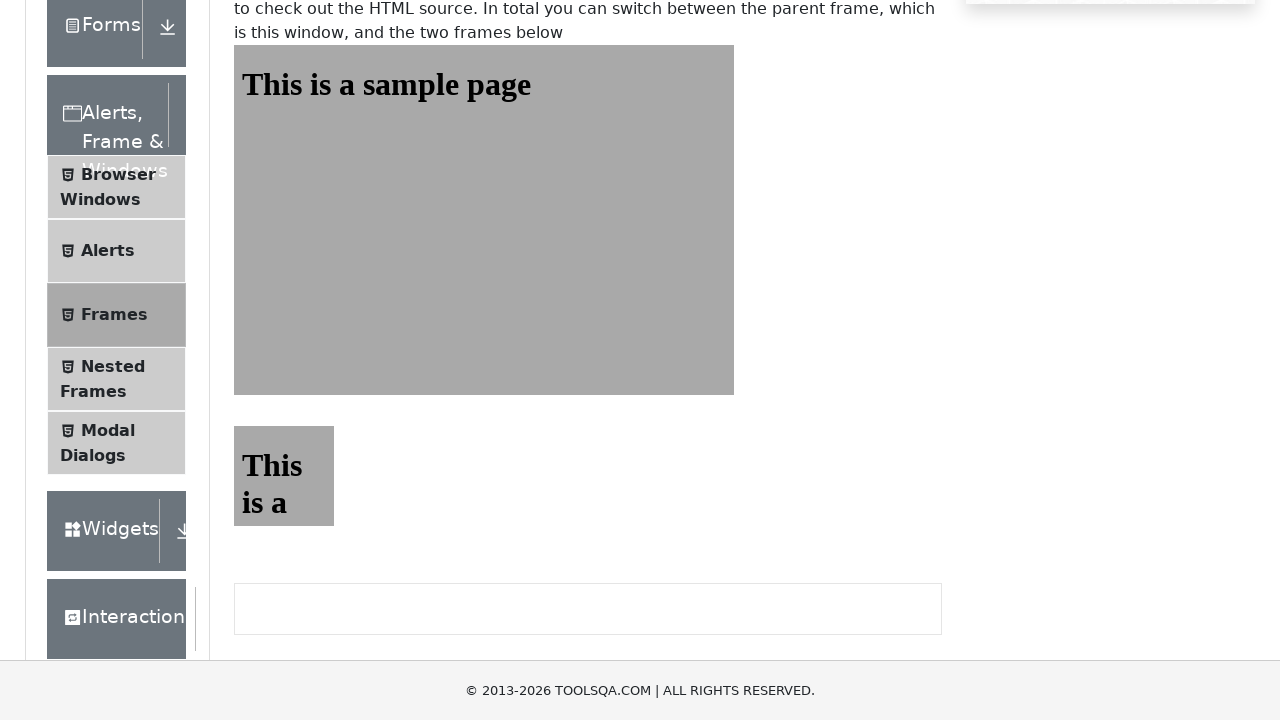